Tests adding multiple employee records to a web table and verifies the last added entry appears correctly

Starting URL: https://demoqa.com/webtables

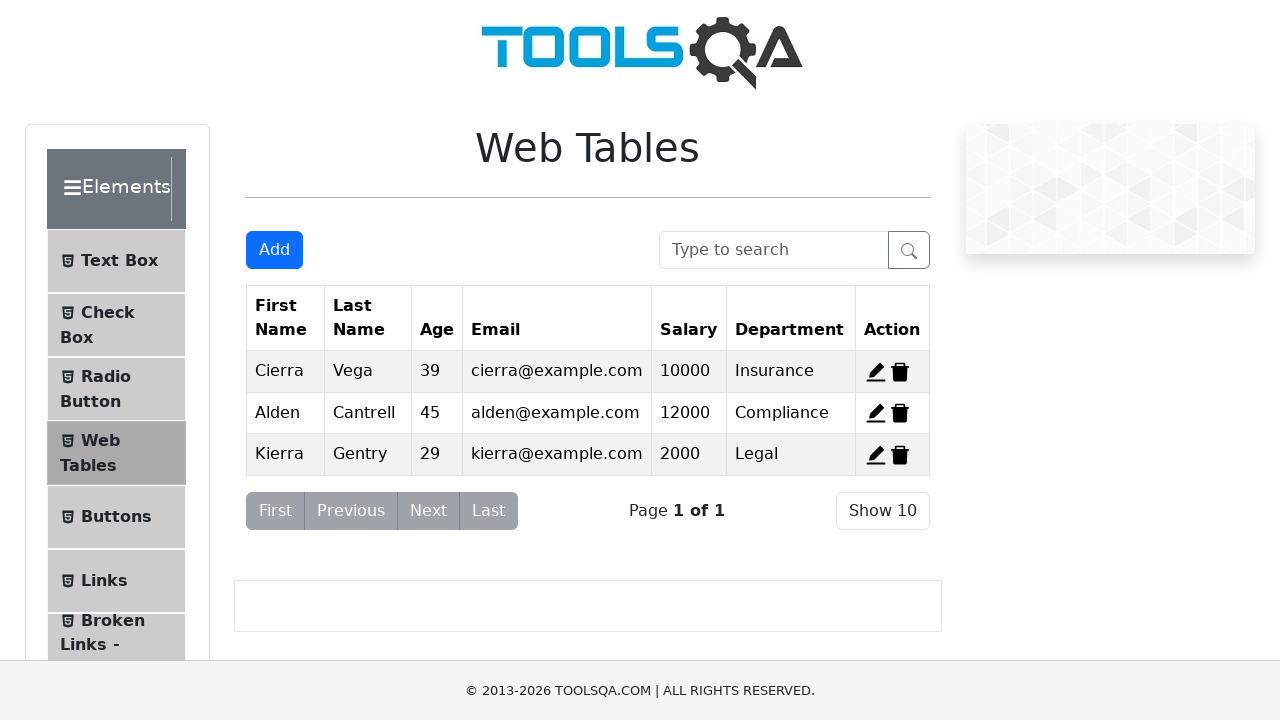

Clicked 'Add New Record' button to add first employee at (274, 250) on #addNewRecordButton
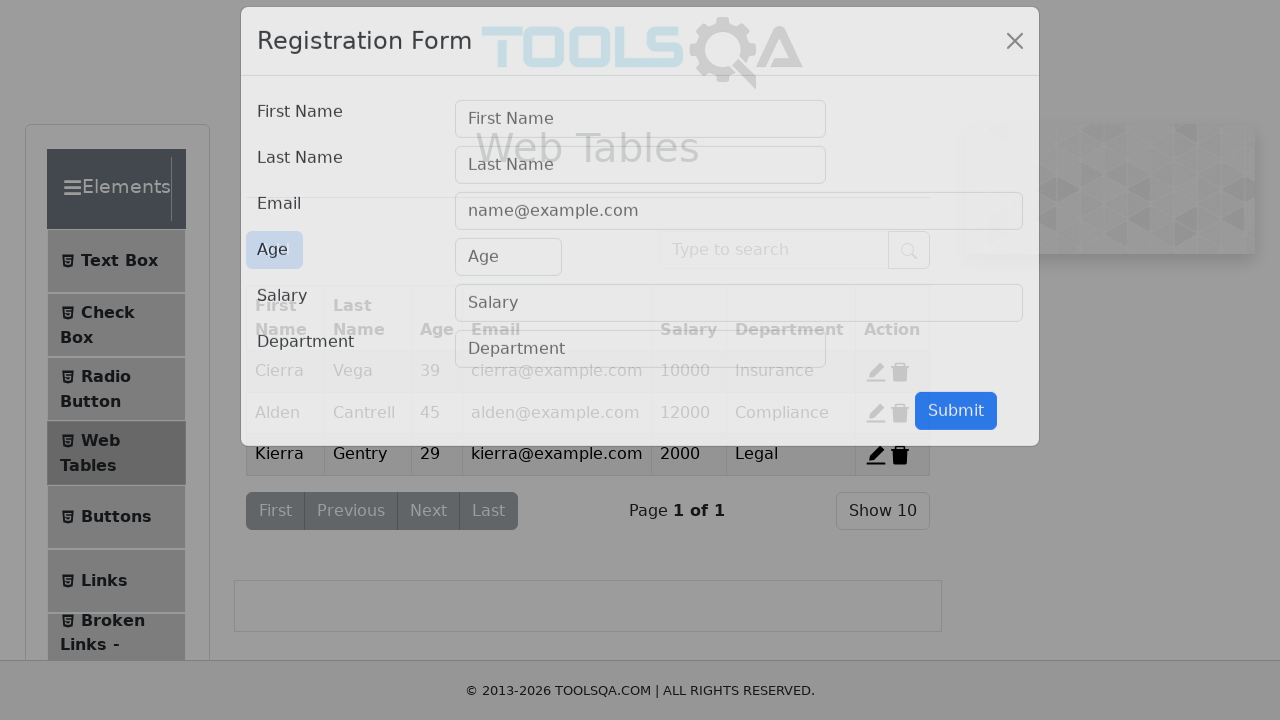

Filled first name field with 'Alice' on #firstName
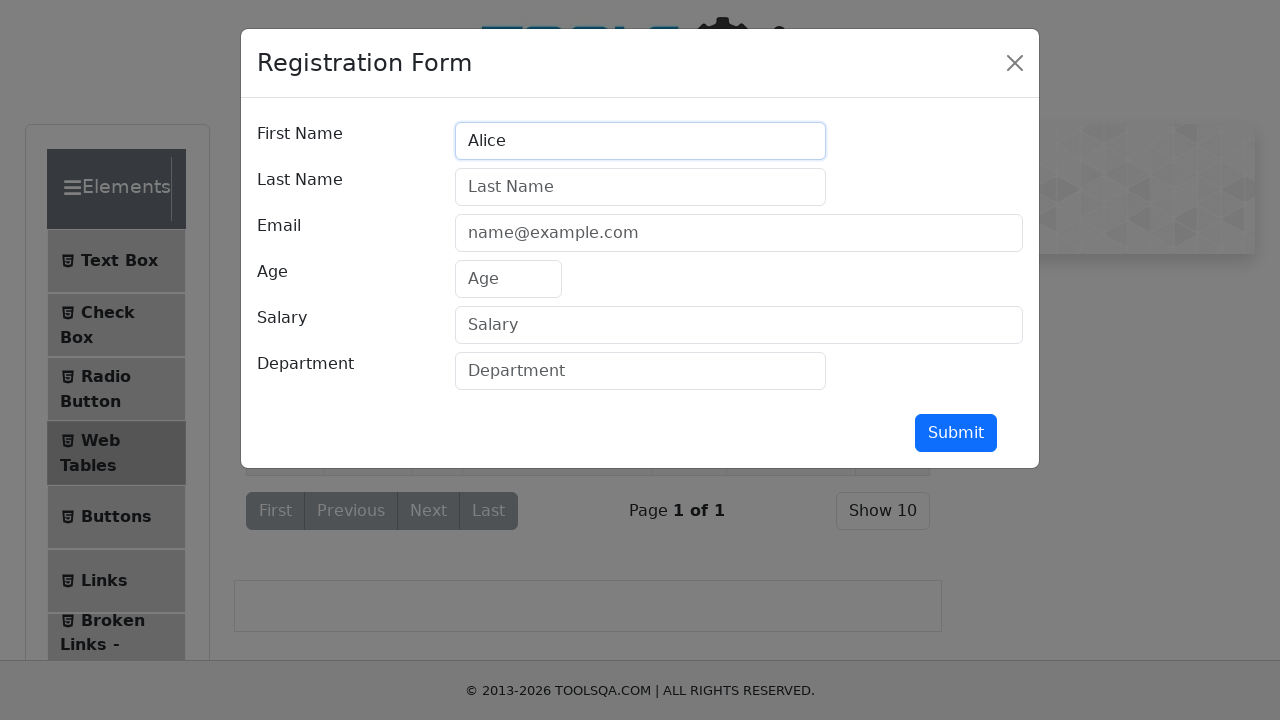

Filled last name field with 'Brown' on #lastName
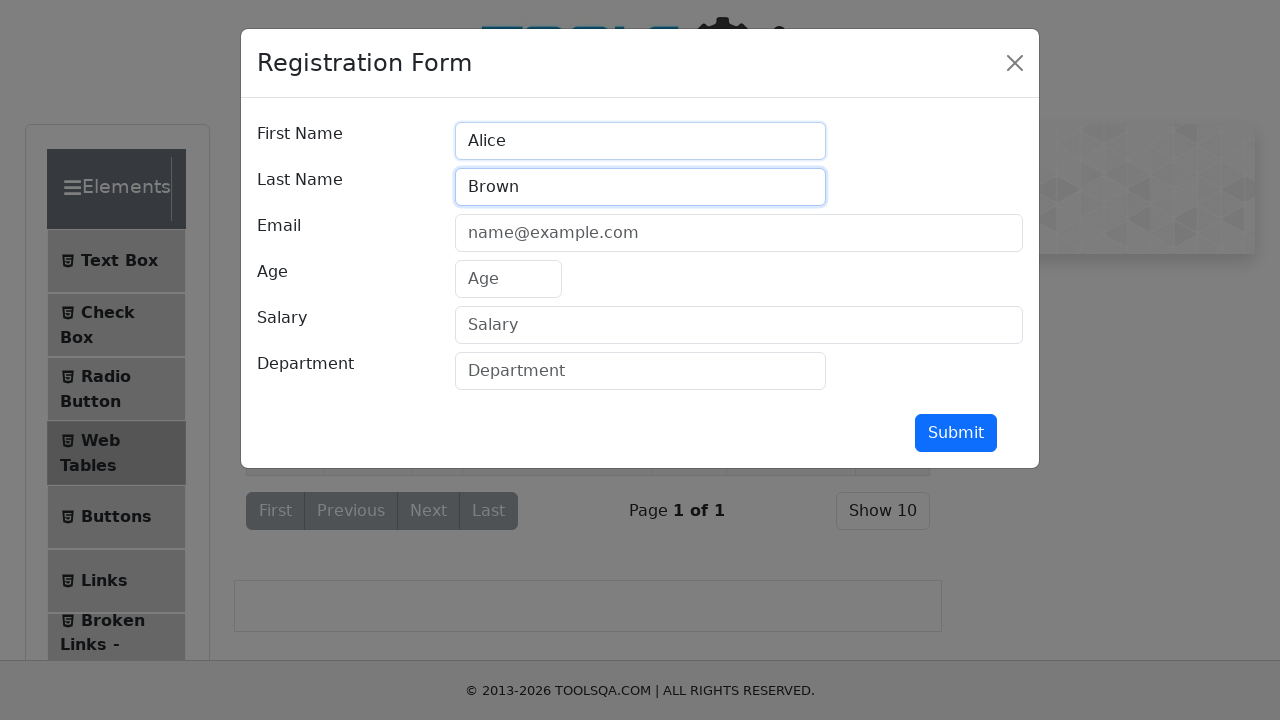

Filled email field with 'alice.brown@example.com' on #userEmail
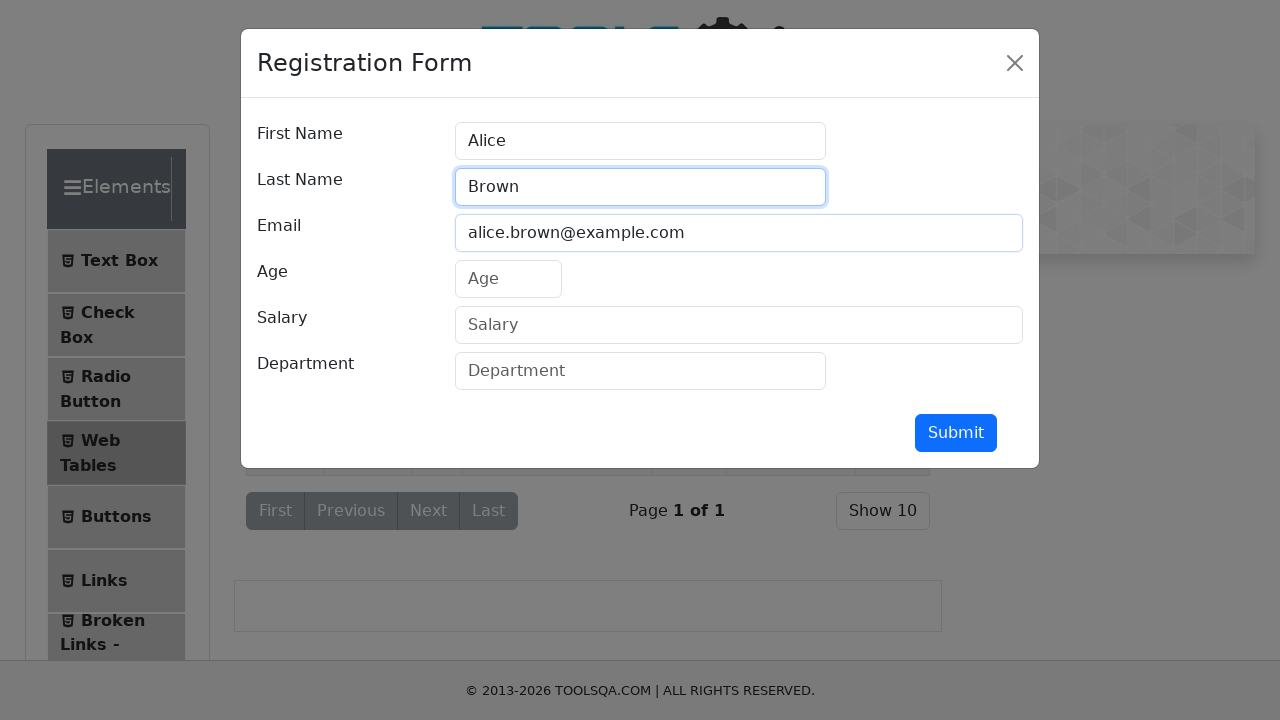

Filled age field with '25' on #age
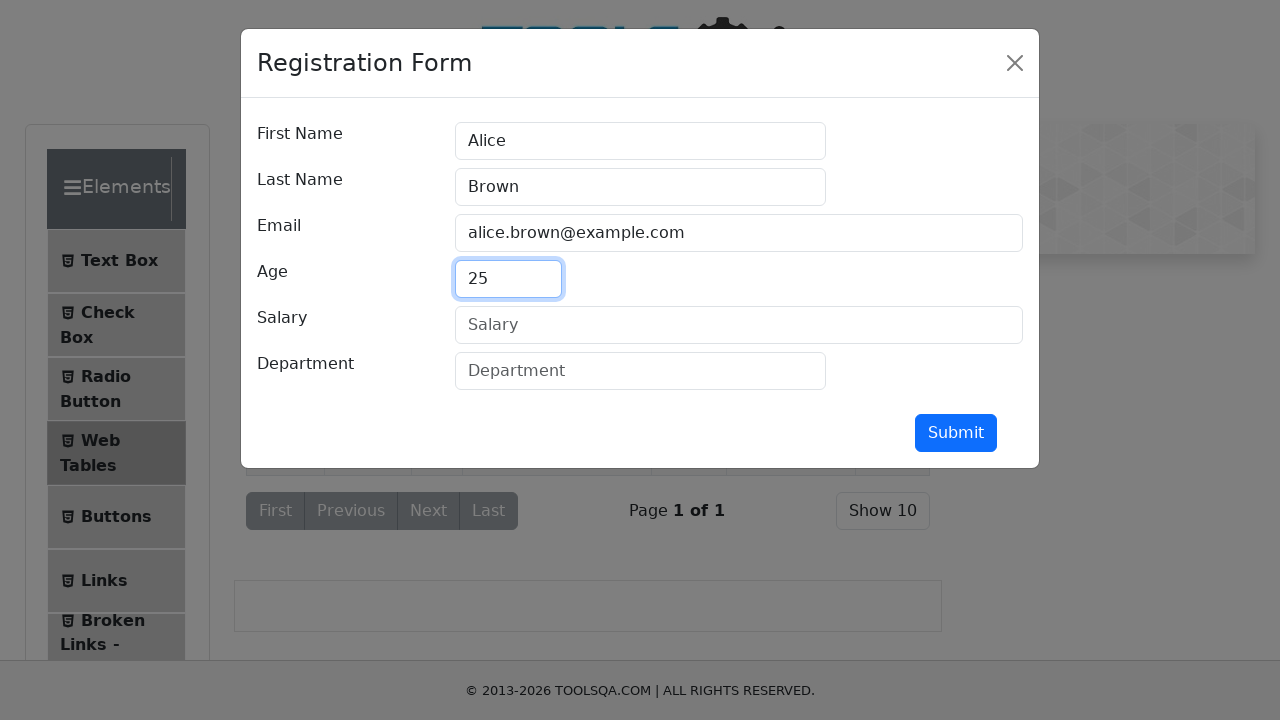

Filled salary field with '5500' on #salary
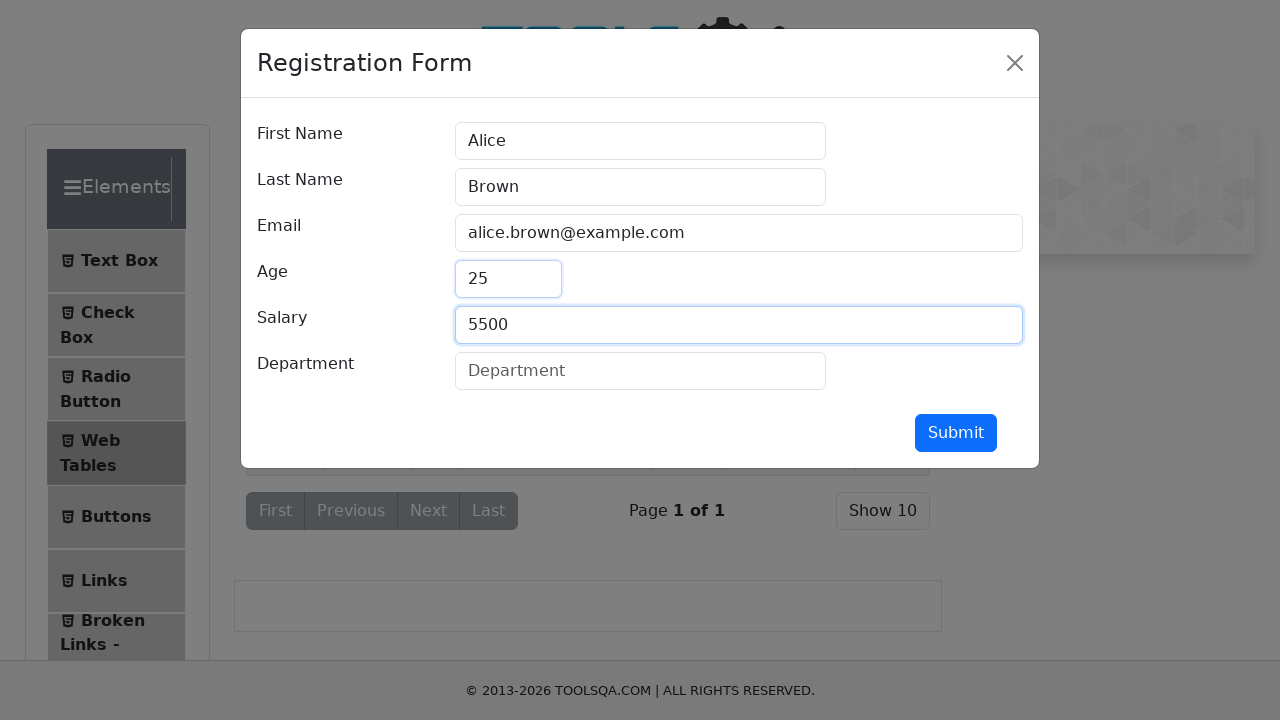

Filled department field with 'HR' on #department
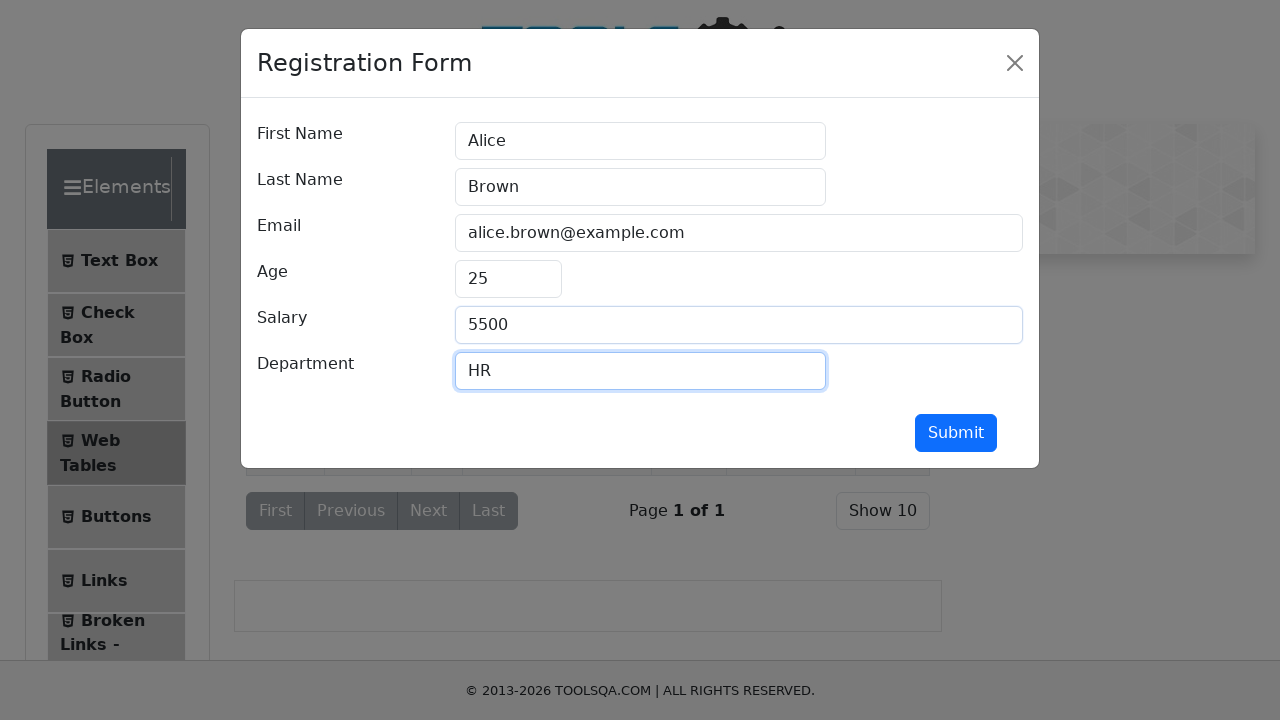

Clicked submit button to add first employee record at (956, 433) on #submit
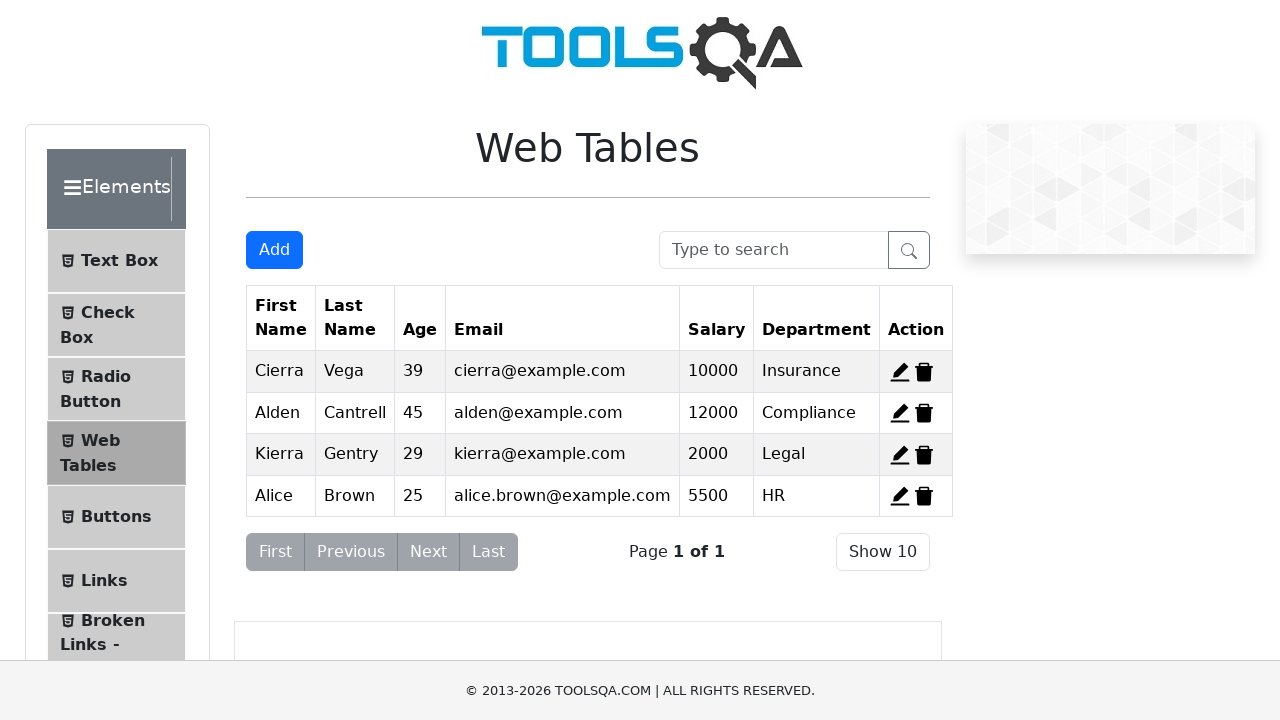

First employee record added successfully, form reset
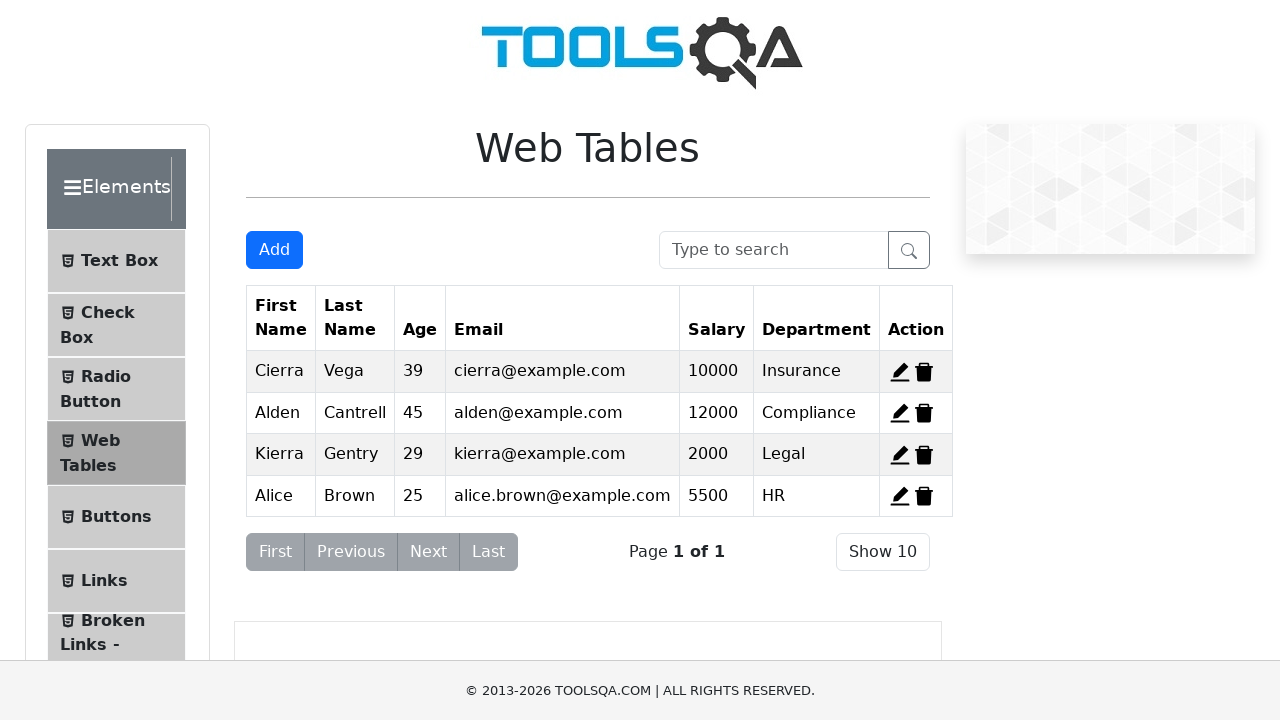

Clicked 'Add New Record' button to add second employee at (274, 250) on #addNewRecordButton
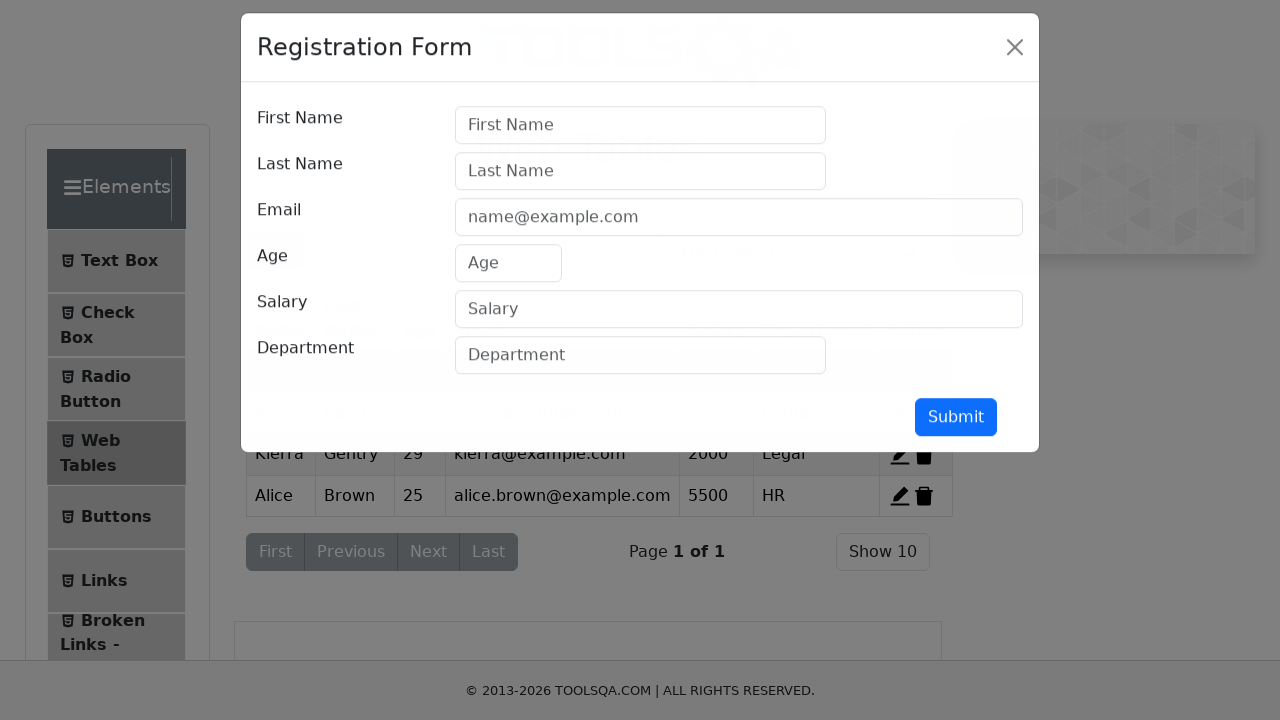

Filled first name field with 'Robert' on #firstName
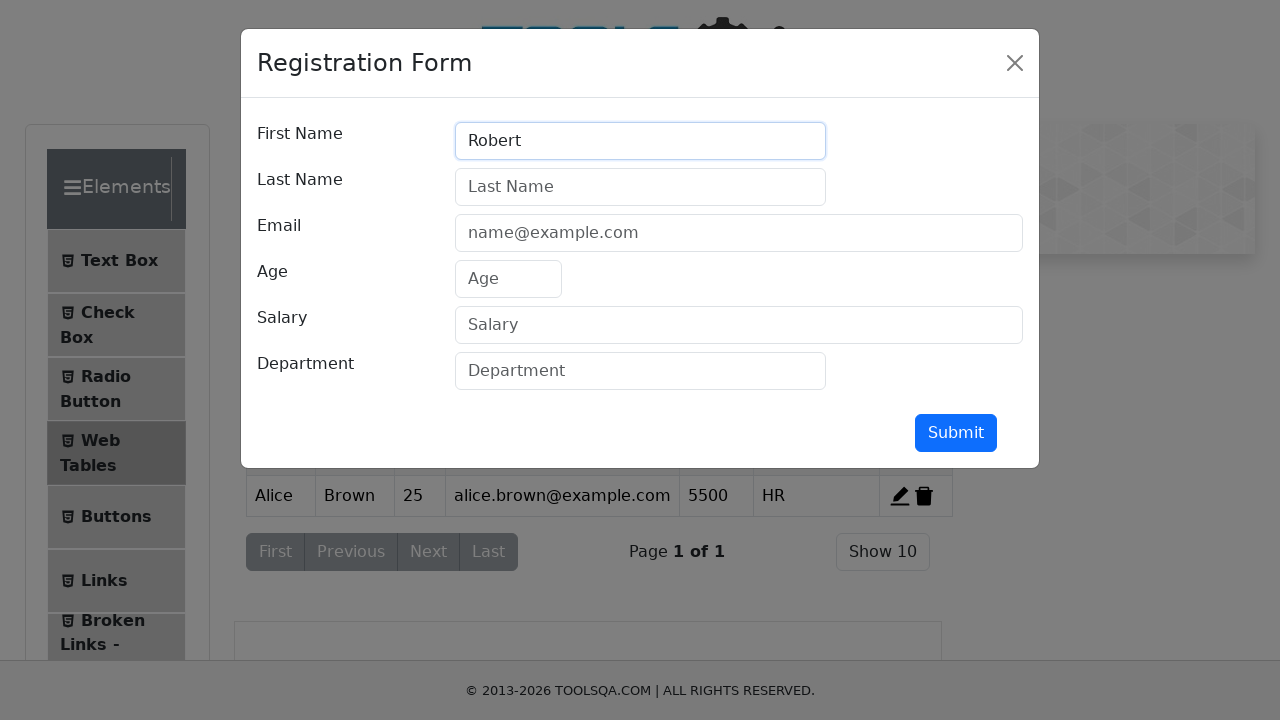

Filled last name field with 'Davis' on #lastName
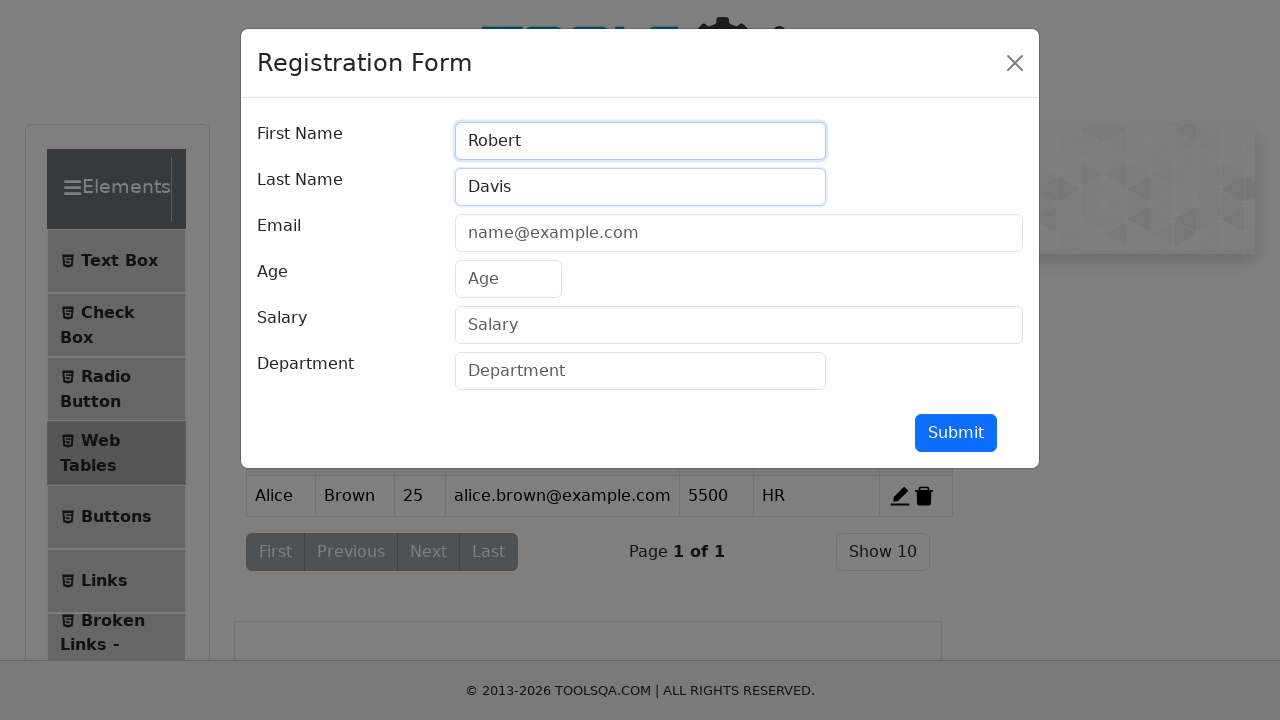

Filled email field with 'robert.davis@example.com' on #userEmail
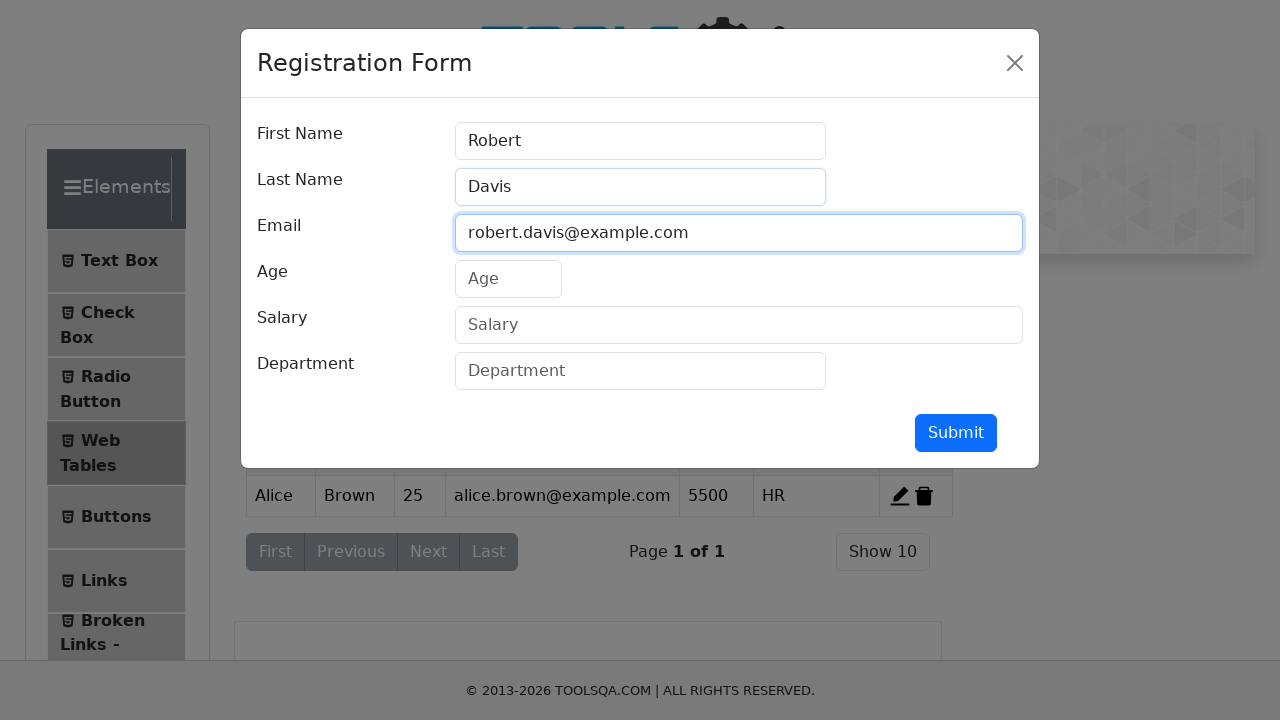

Filled age field with '38' on #age
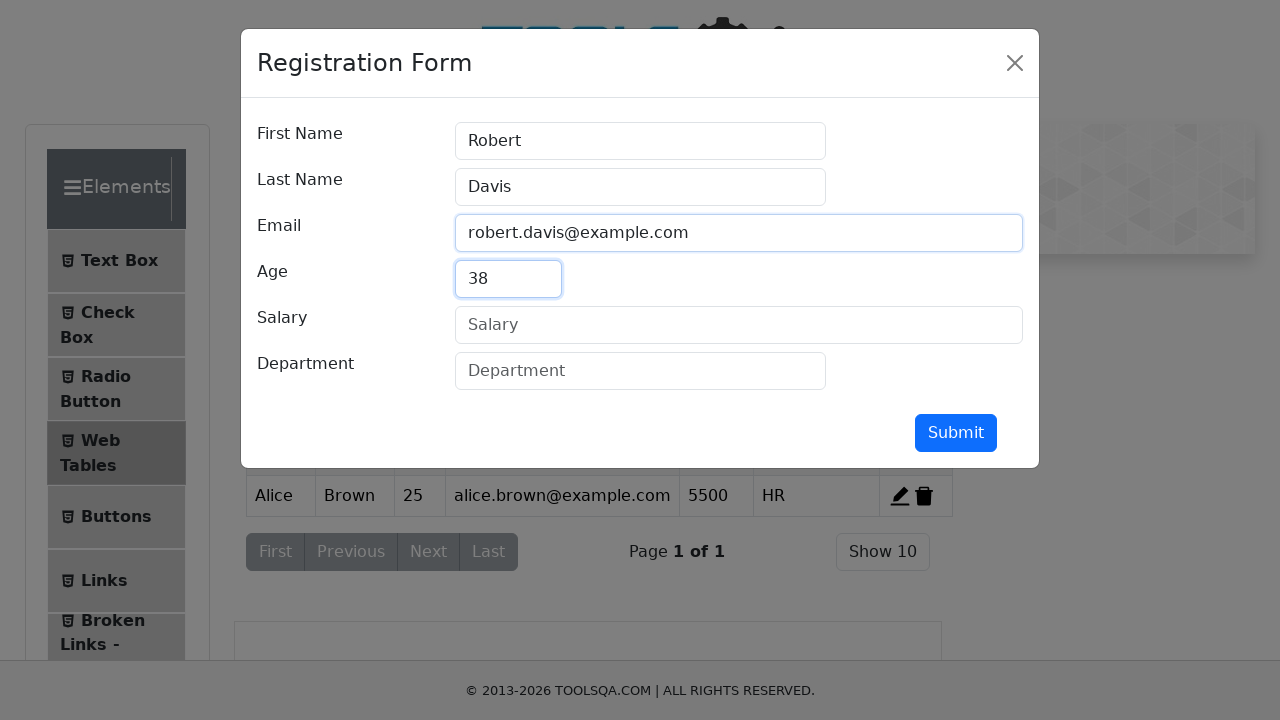

Filled salary field with '7200' on #salary
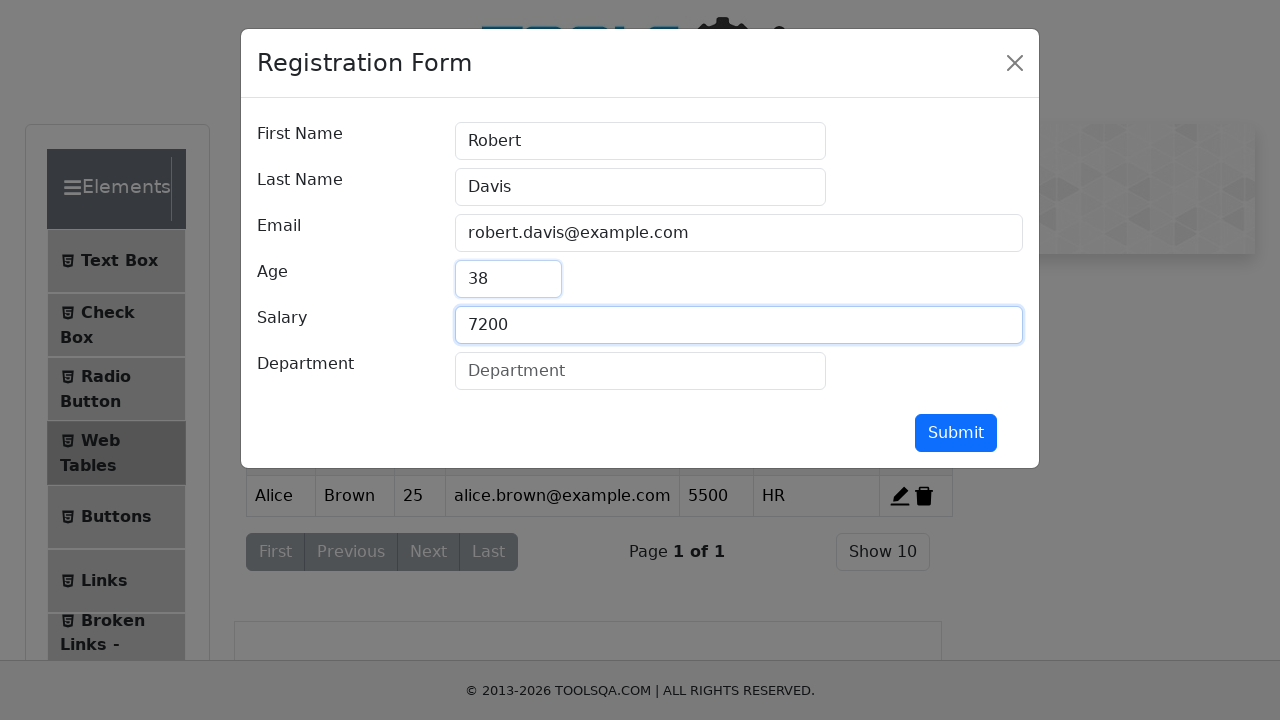

Filled department field with 'IT' on #department
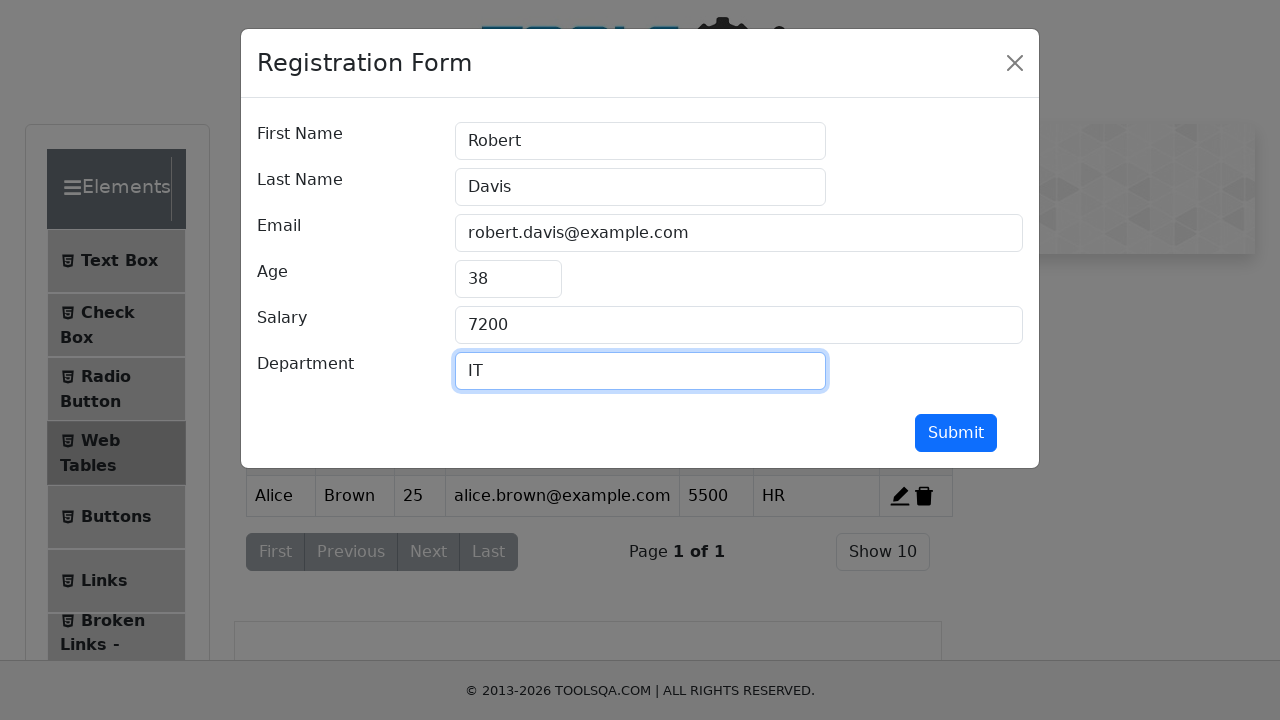

Clicked submit button to add second employee record at (956, 433) on #submit
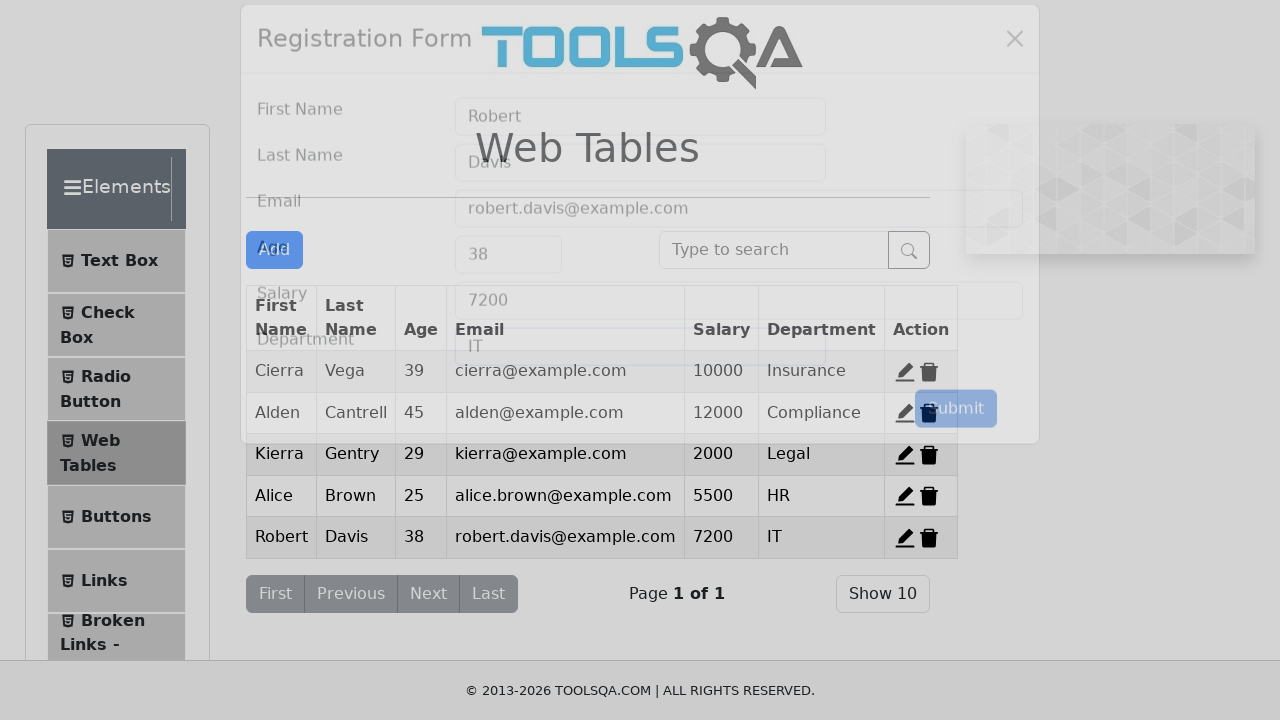

Second employee record added successfully, form reset
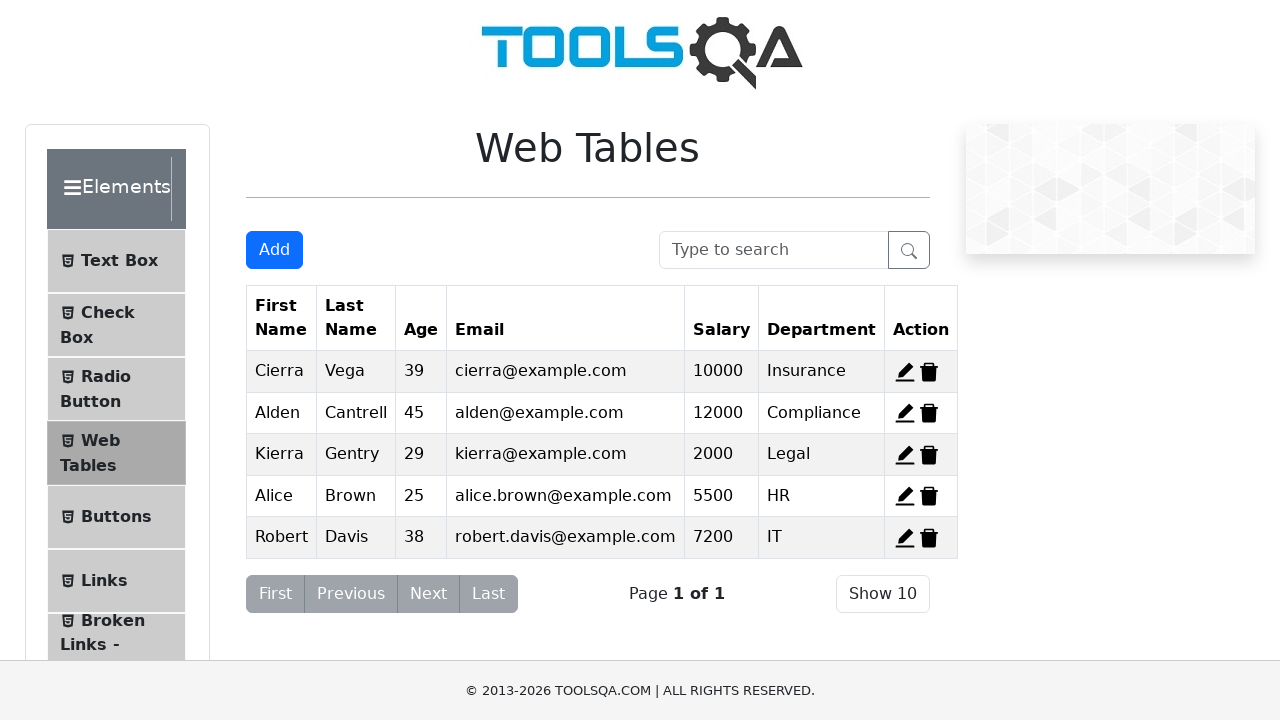

Clicked 'Add New Record' button to add third (final) employee at (274, 250) on #addNewRecordButton
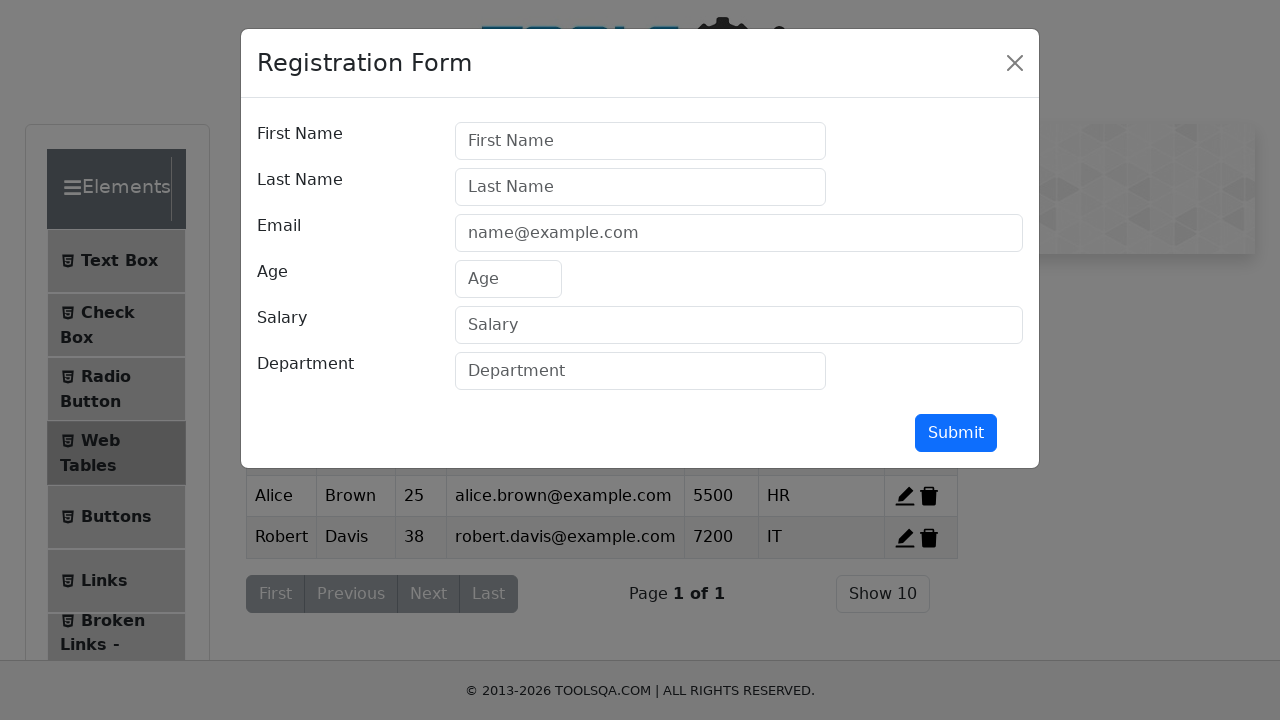

Filled first name field with 'Linda' on #firstName
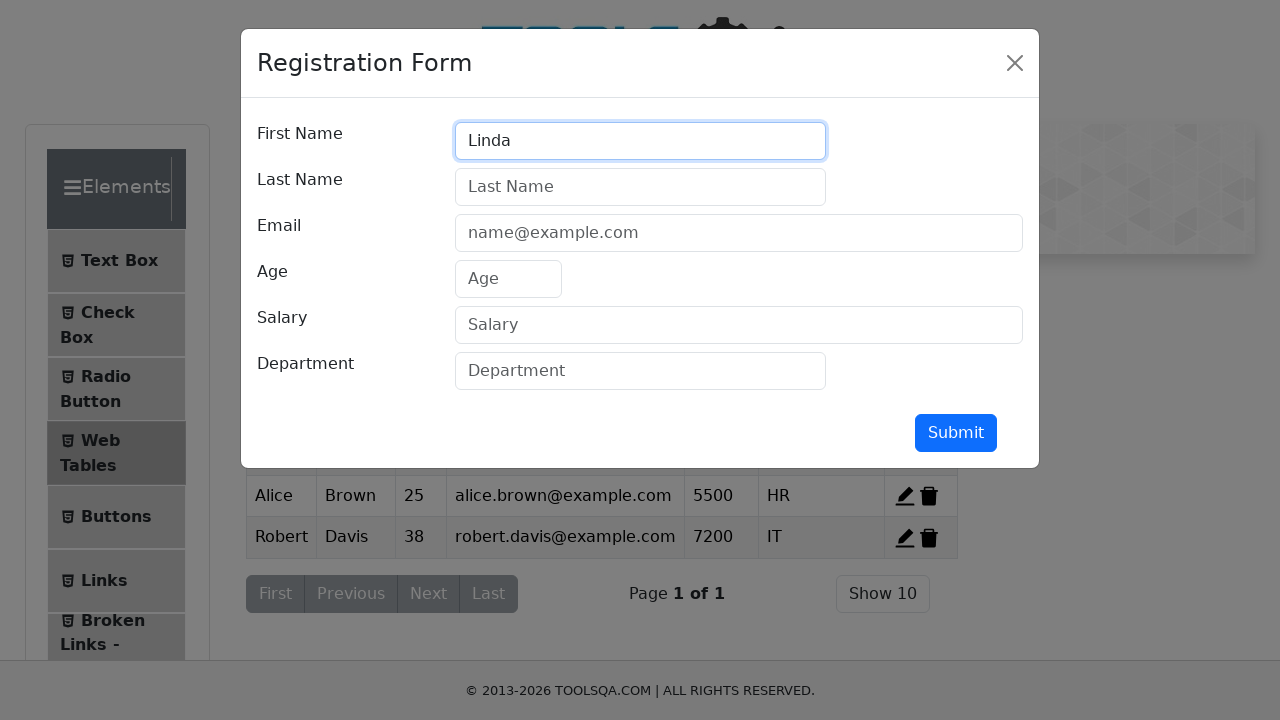

Filled last name field with 'Miller' on #lastName
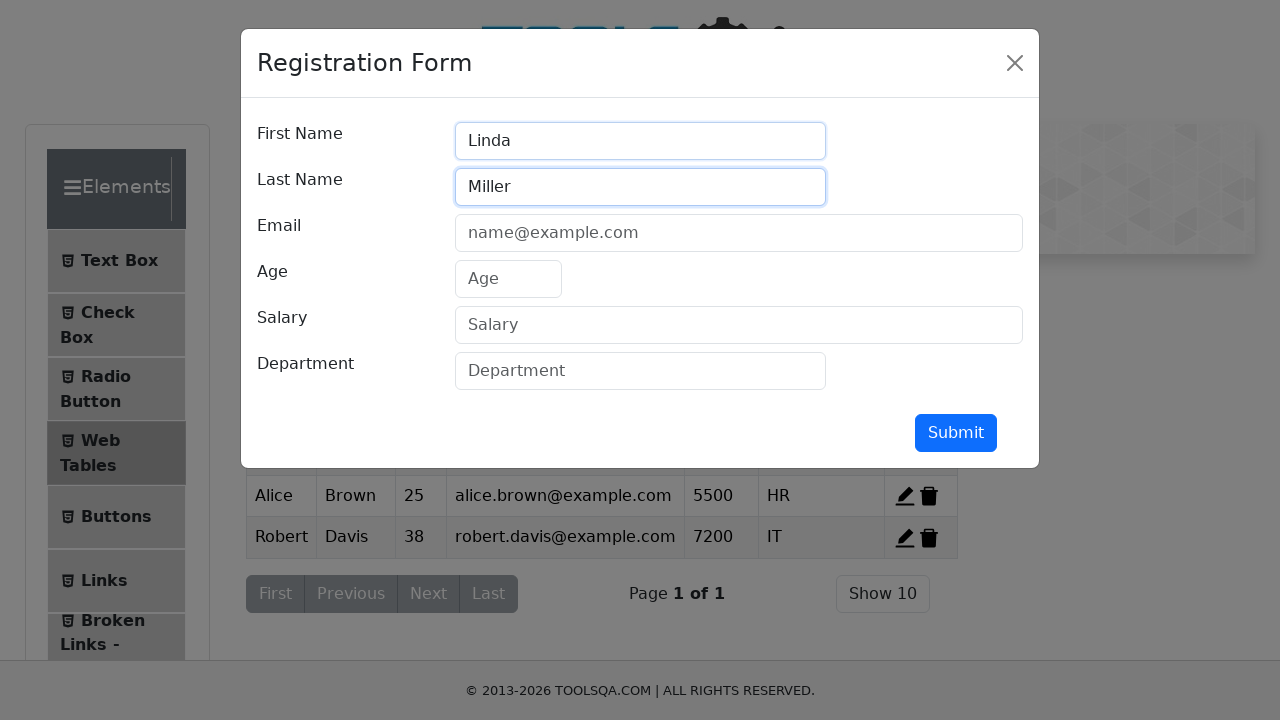

Filled email field with 'linda.miller@example.com' on #userEmail
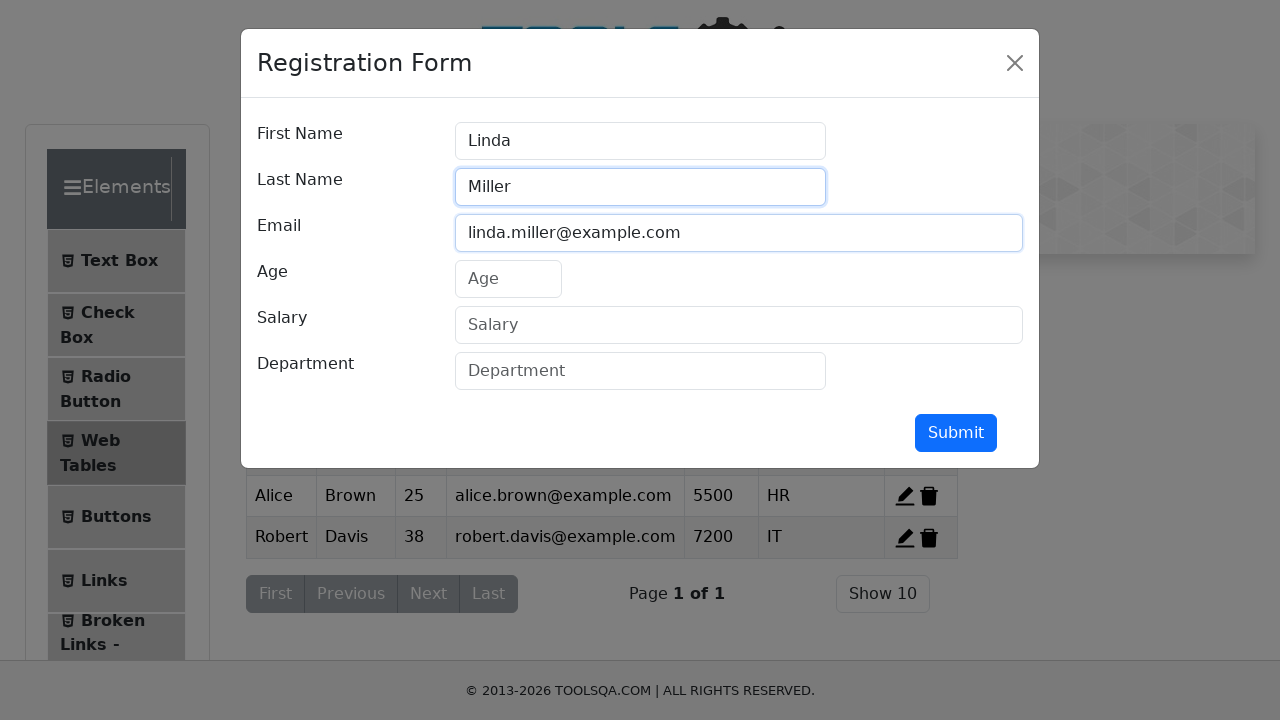

Filled age field with '45' on #age
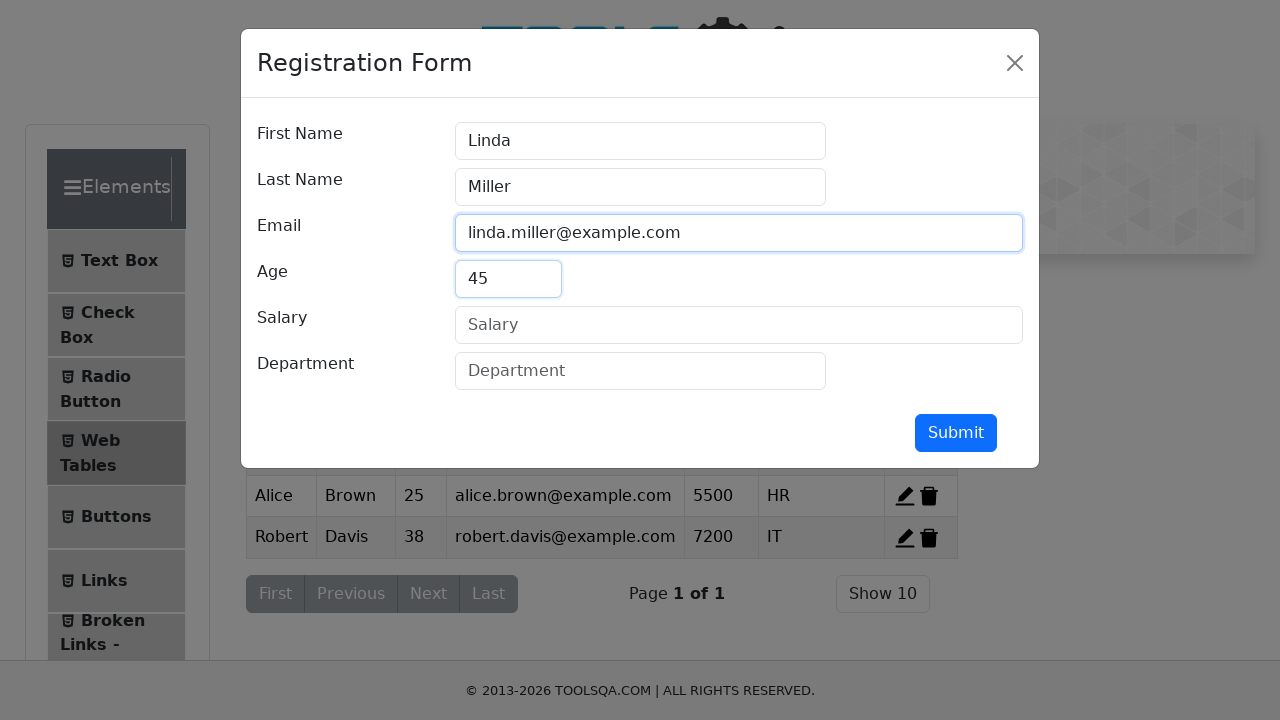

Filled salary field with '11000' on #salary
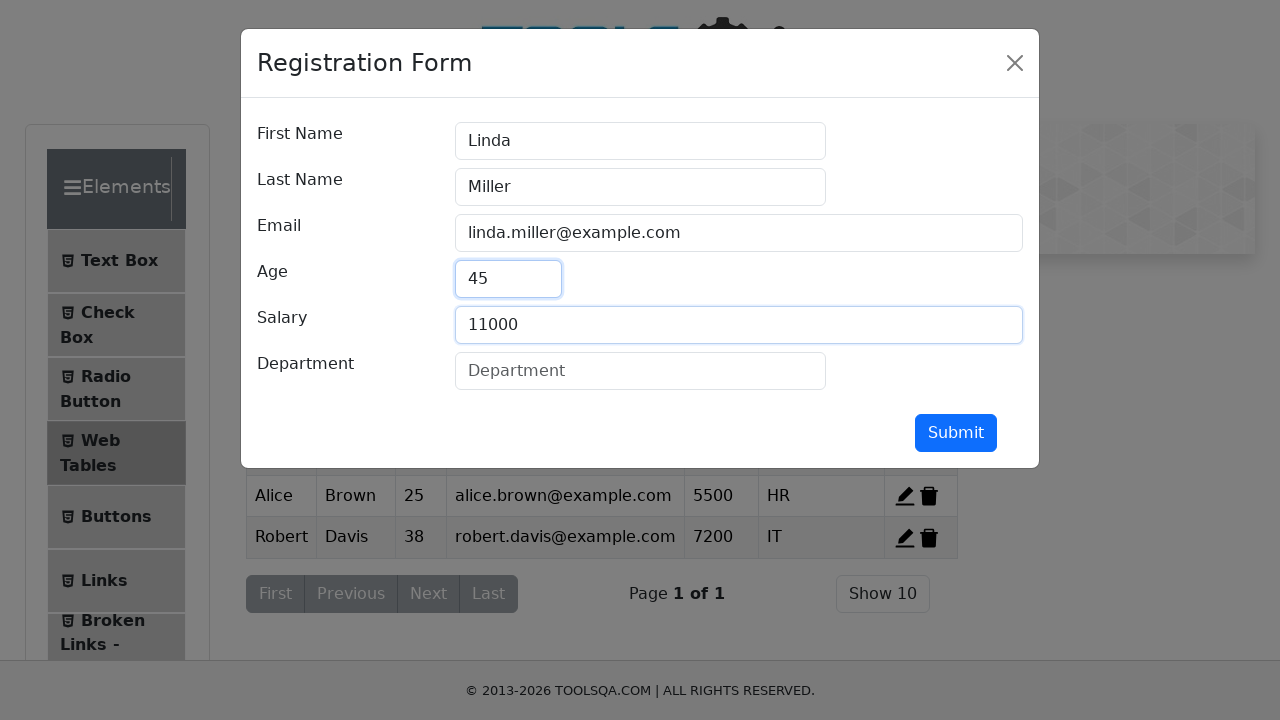

Filled department field with 'Legal' on #department
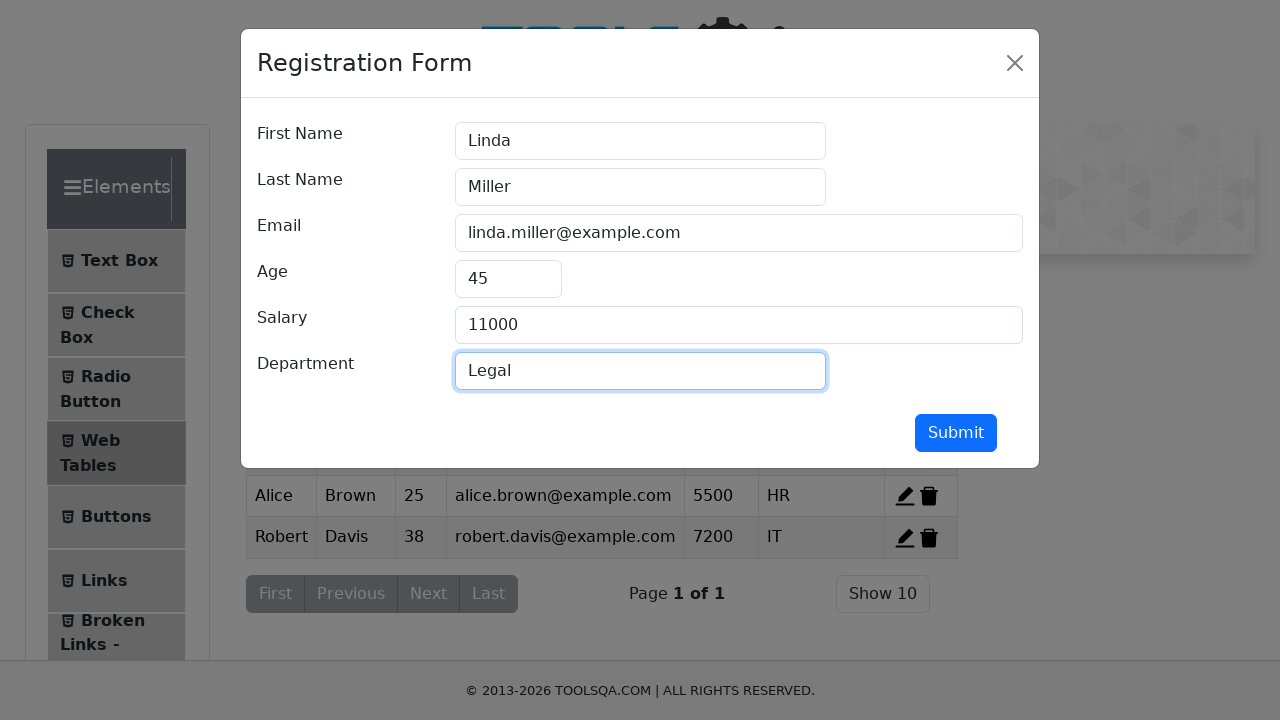

Clicked submit button to add third employee record at (956, 433) on #submit
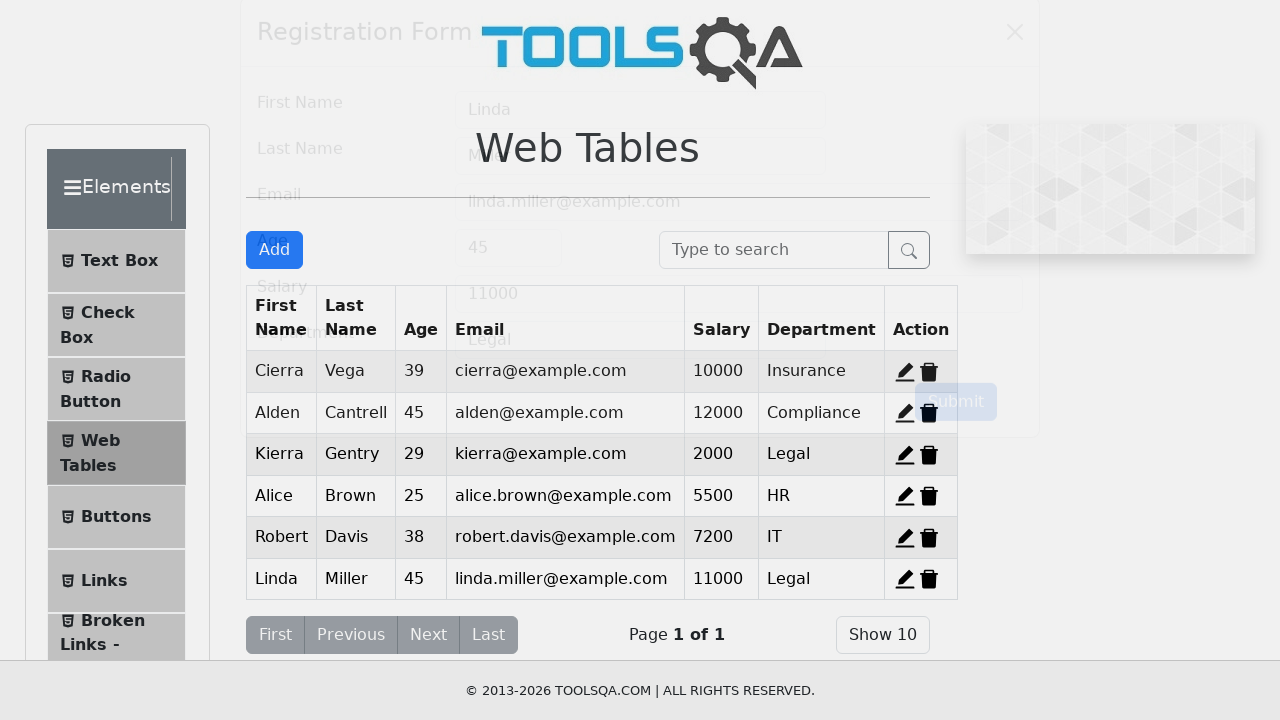

Third employee record added successfully, ready to verify last entry in table
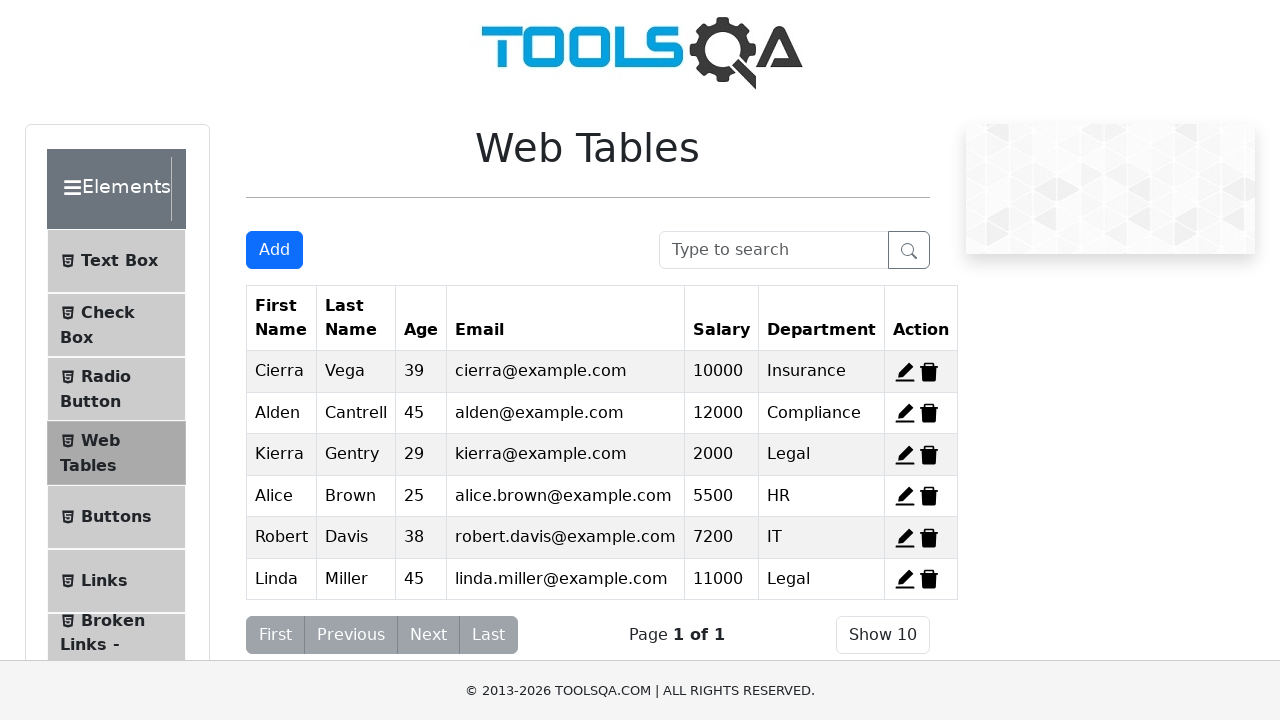

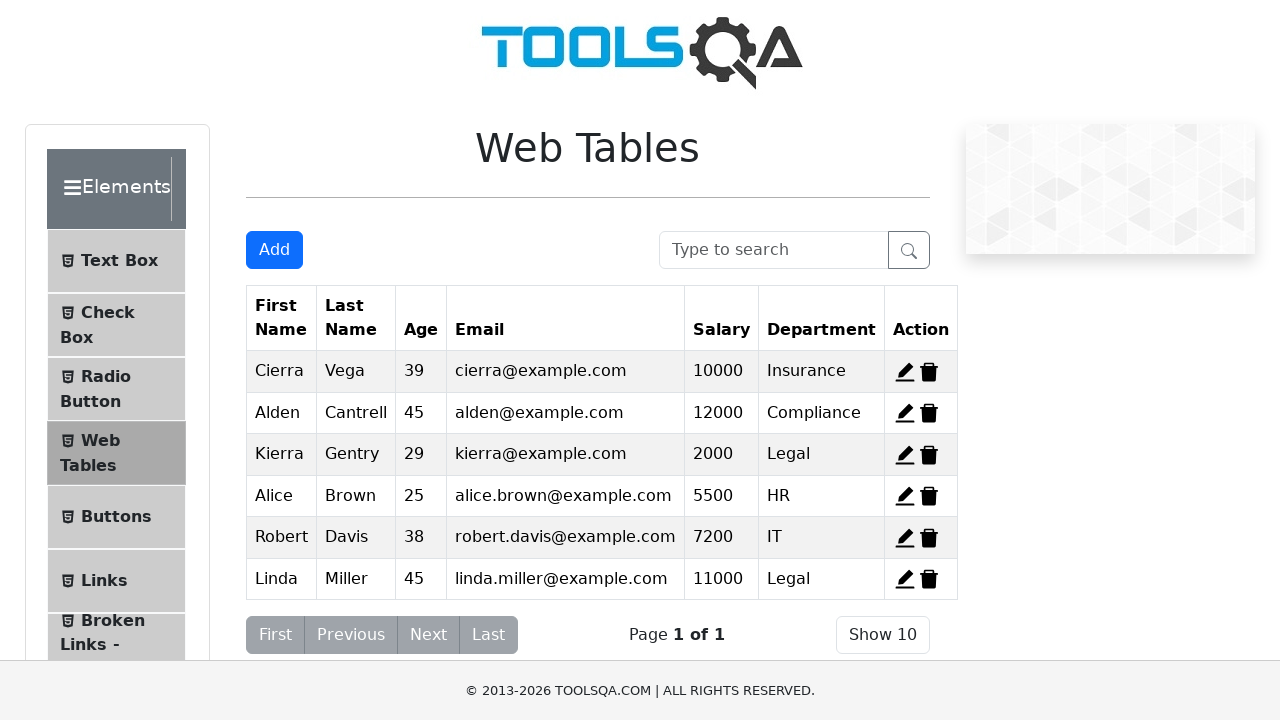